Tests login form validation by entering only username without password and verifying the password required error message appears

Starting URL: https://www.saucedemo.com/

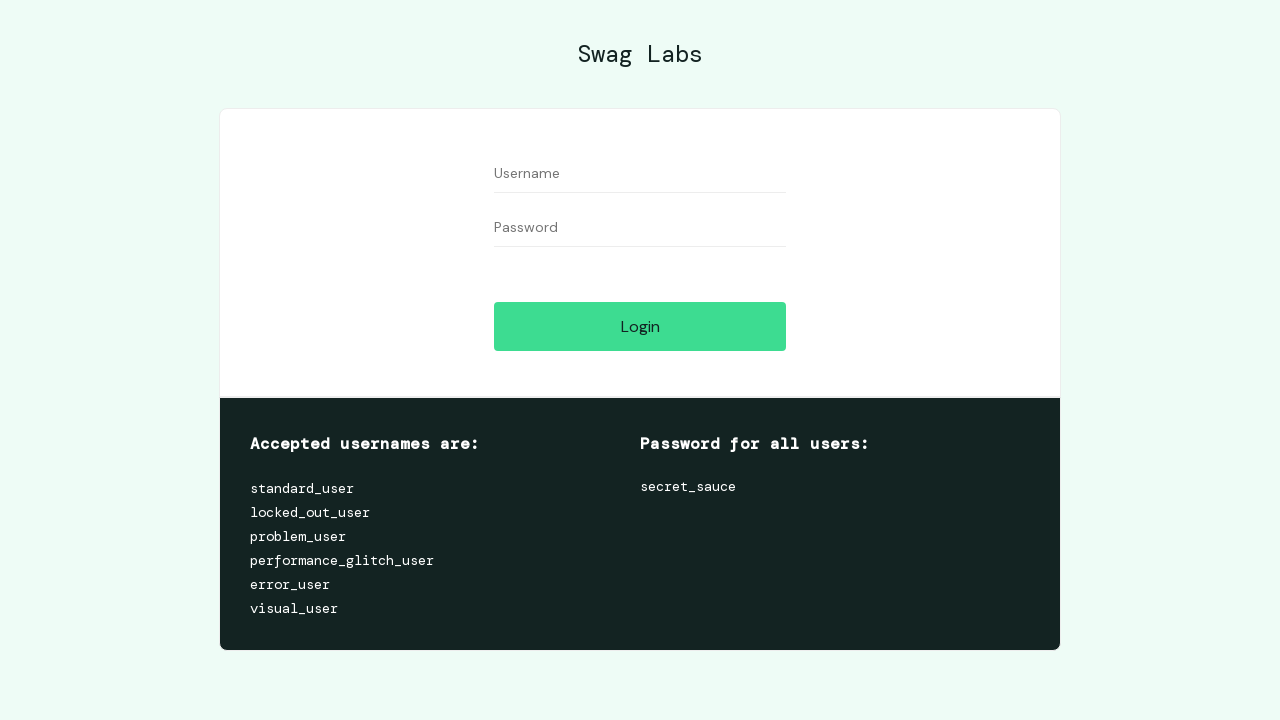

Navigated to Sauce Demo login page
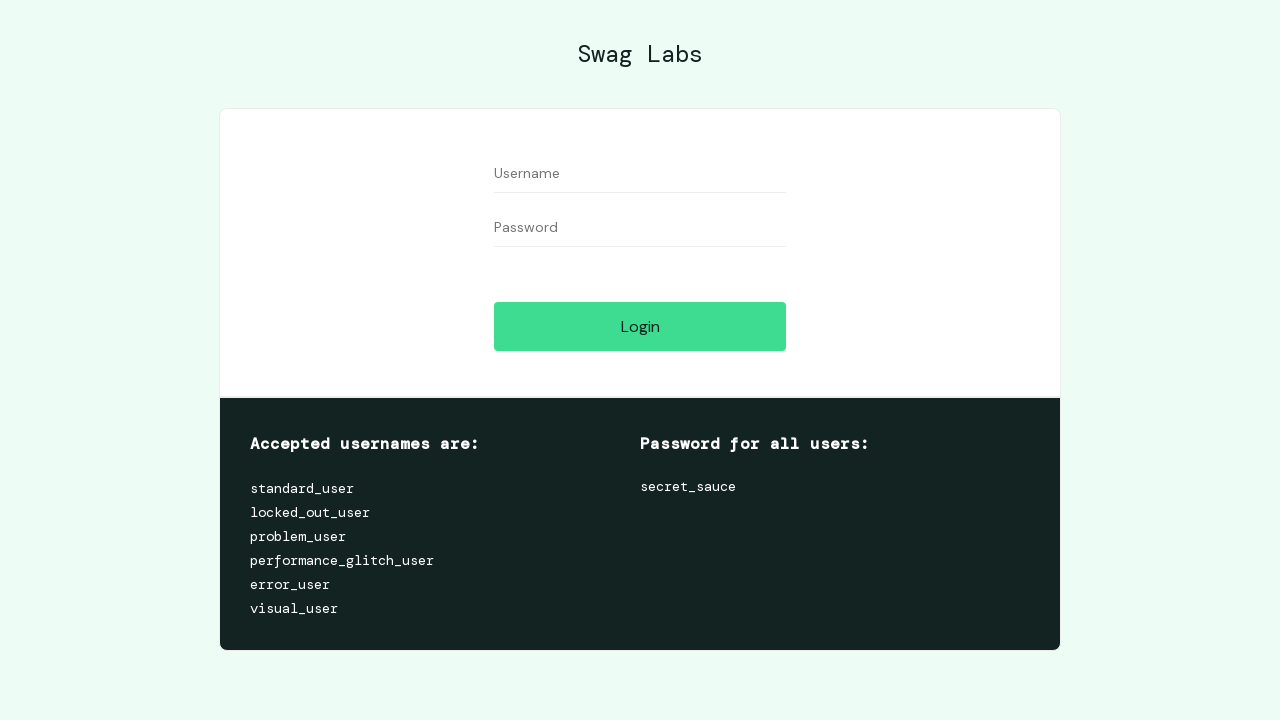

Entered username 'standard_user' in username field on #user-name
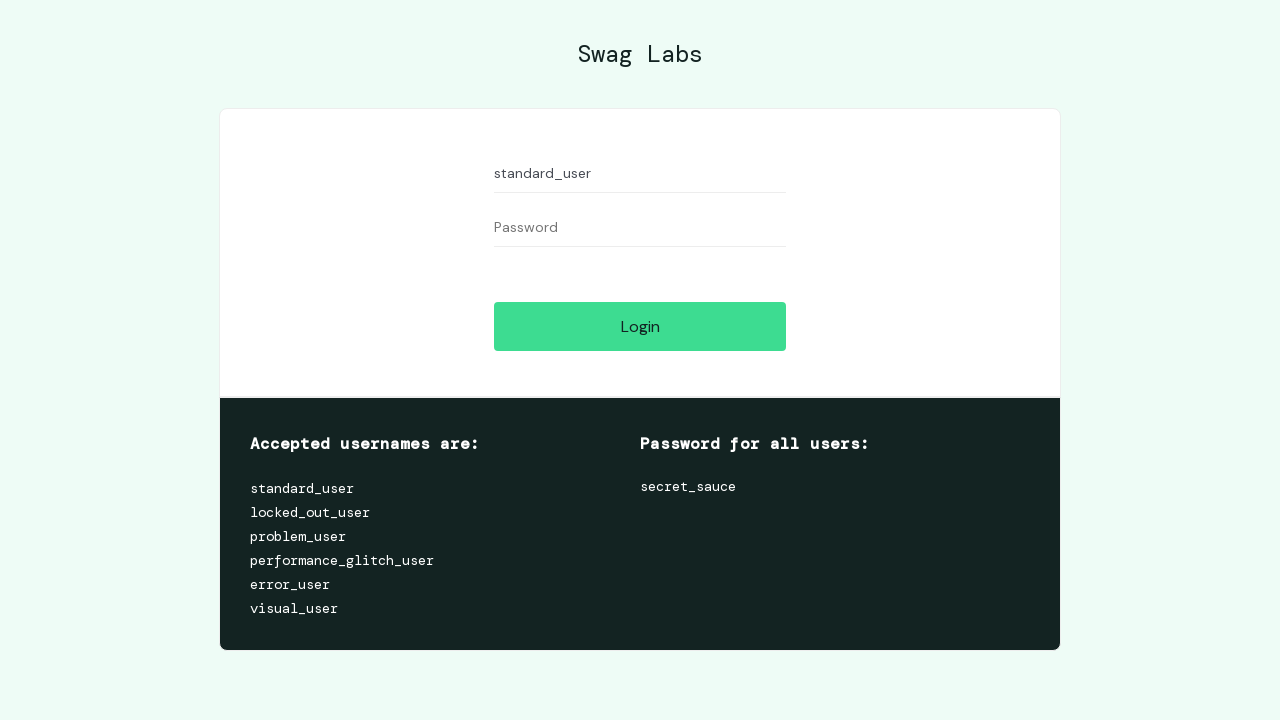

Left password field empty on #password
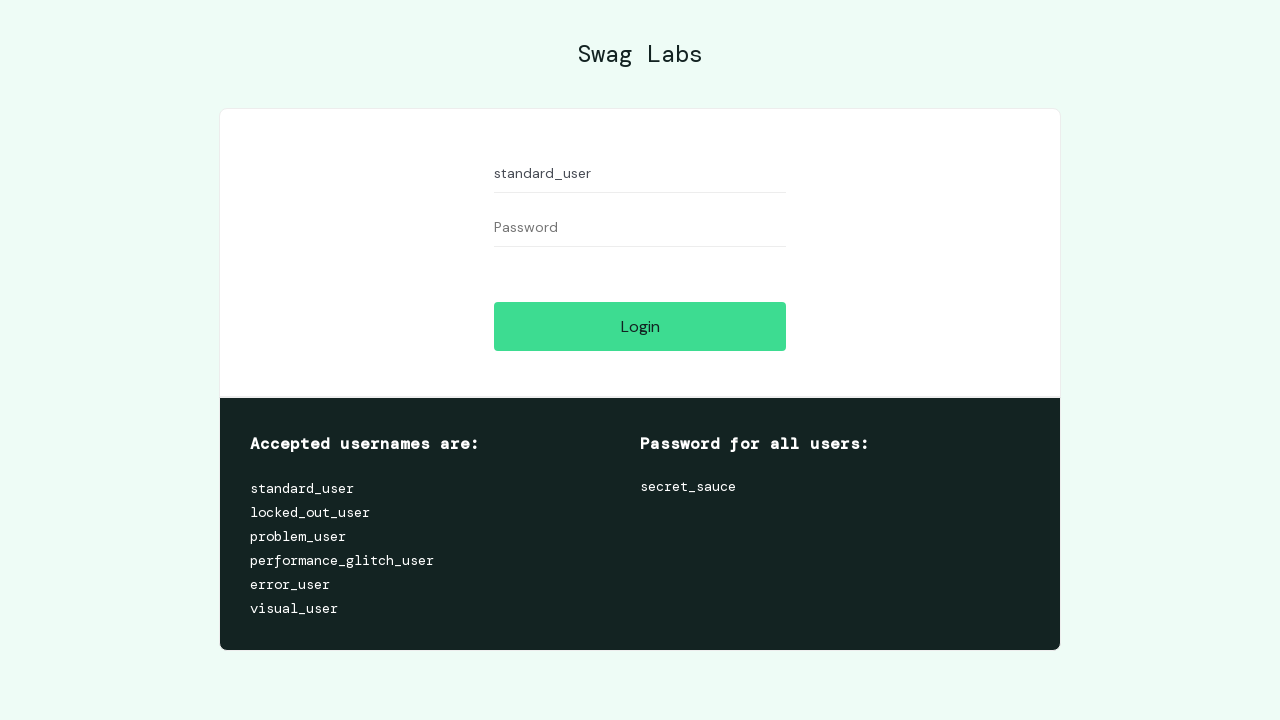

Clicked login button at (640, 326) on #login-button
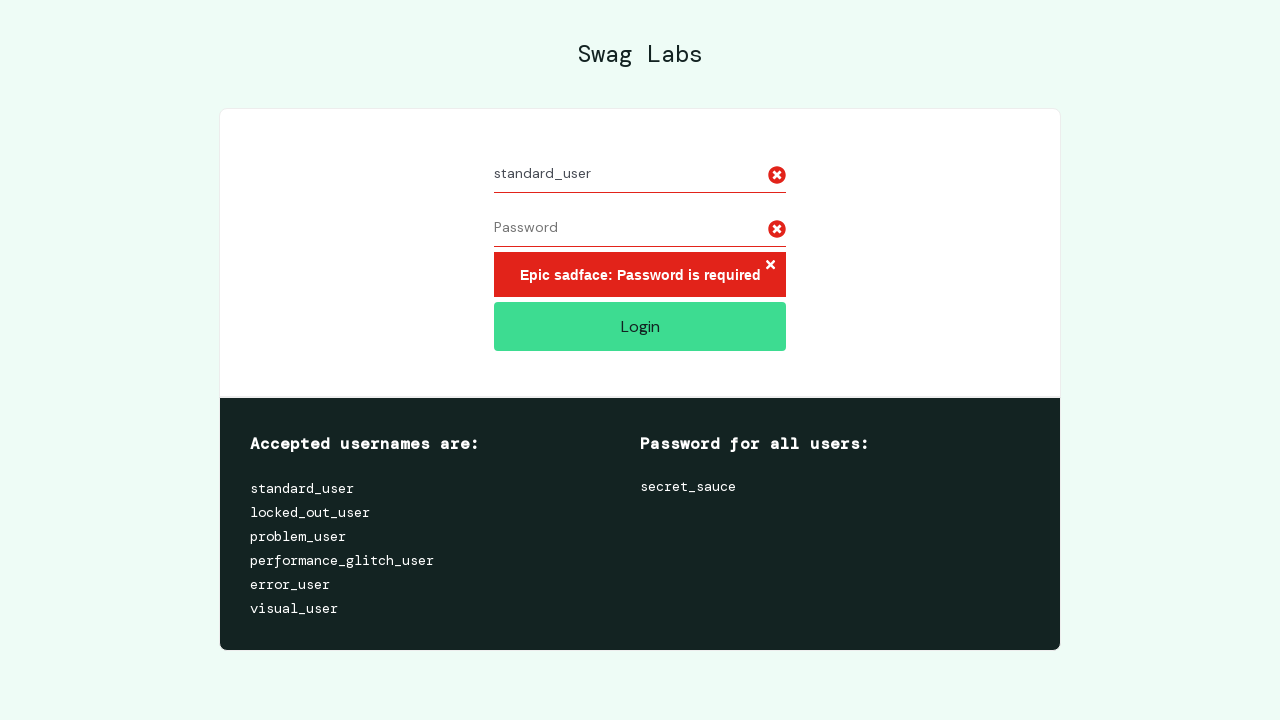

Password required error message appeared
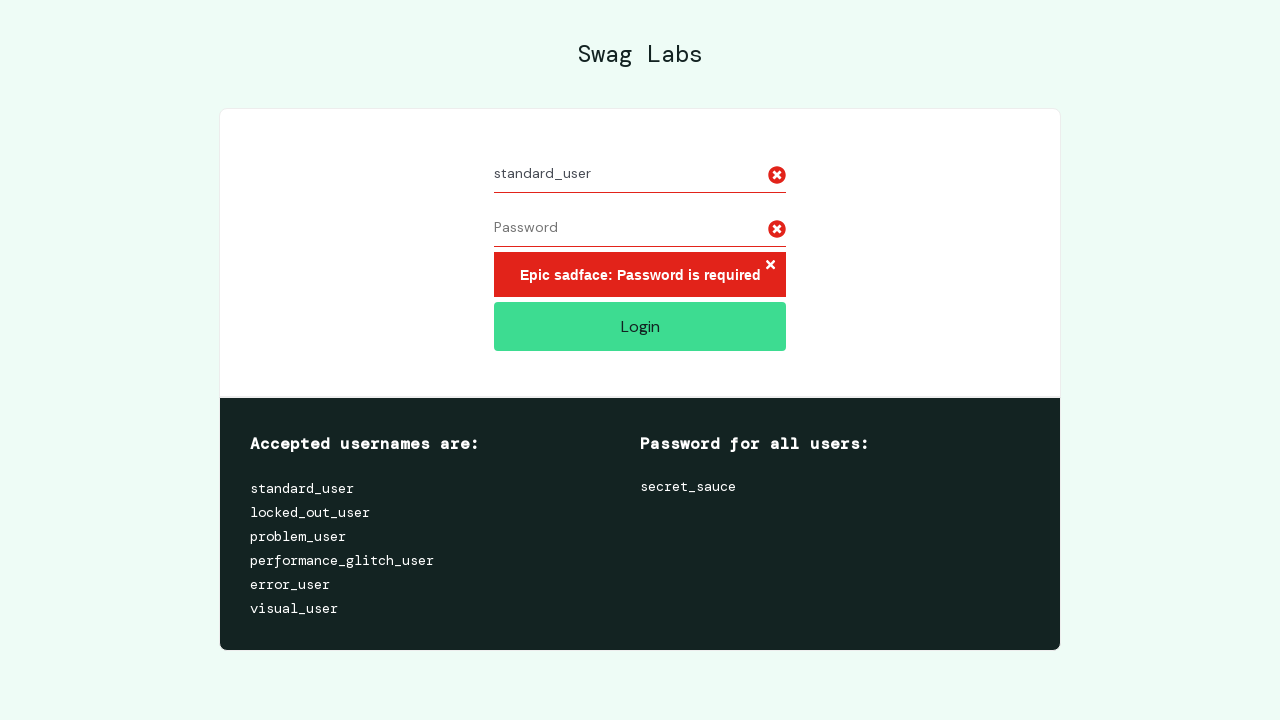

Located error message element
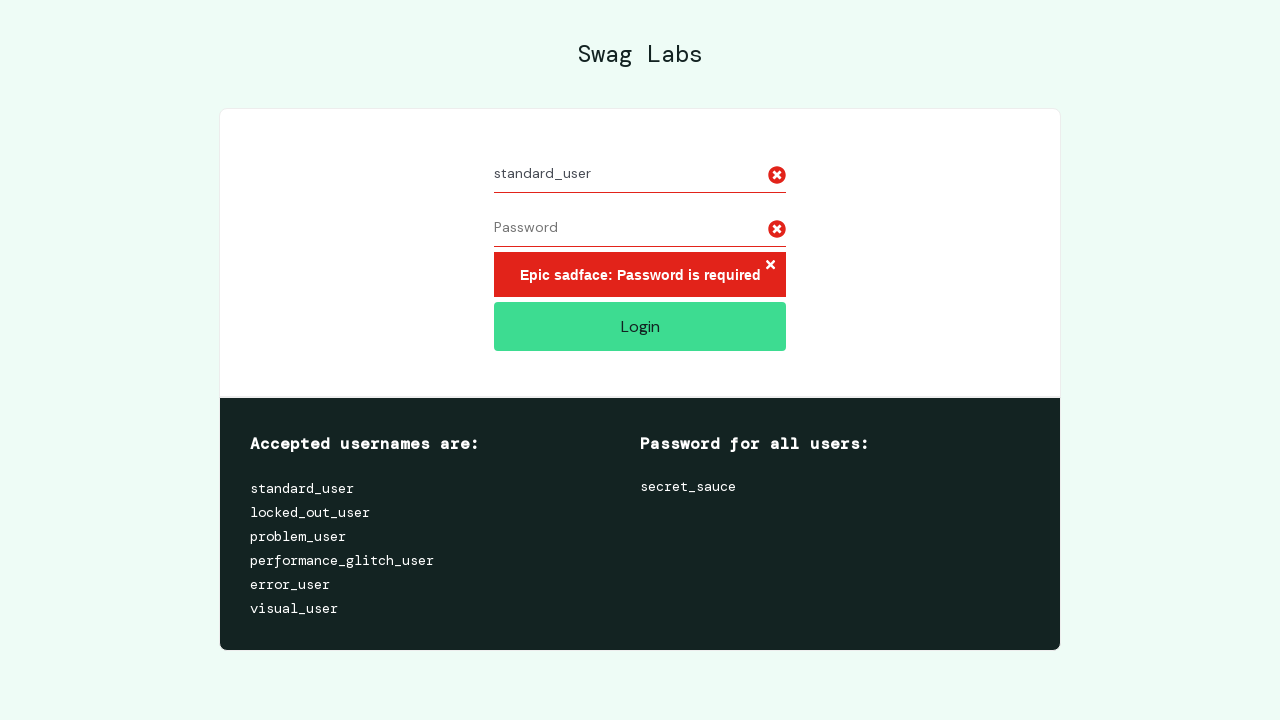

Verified error message contains 'Password is required'
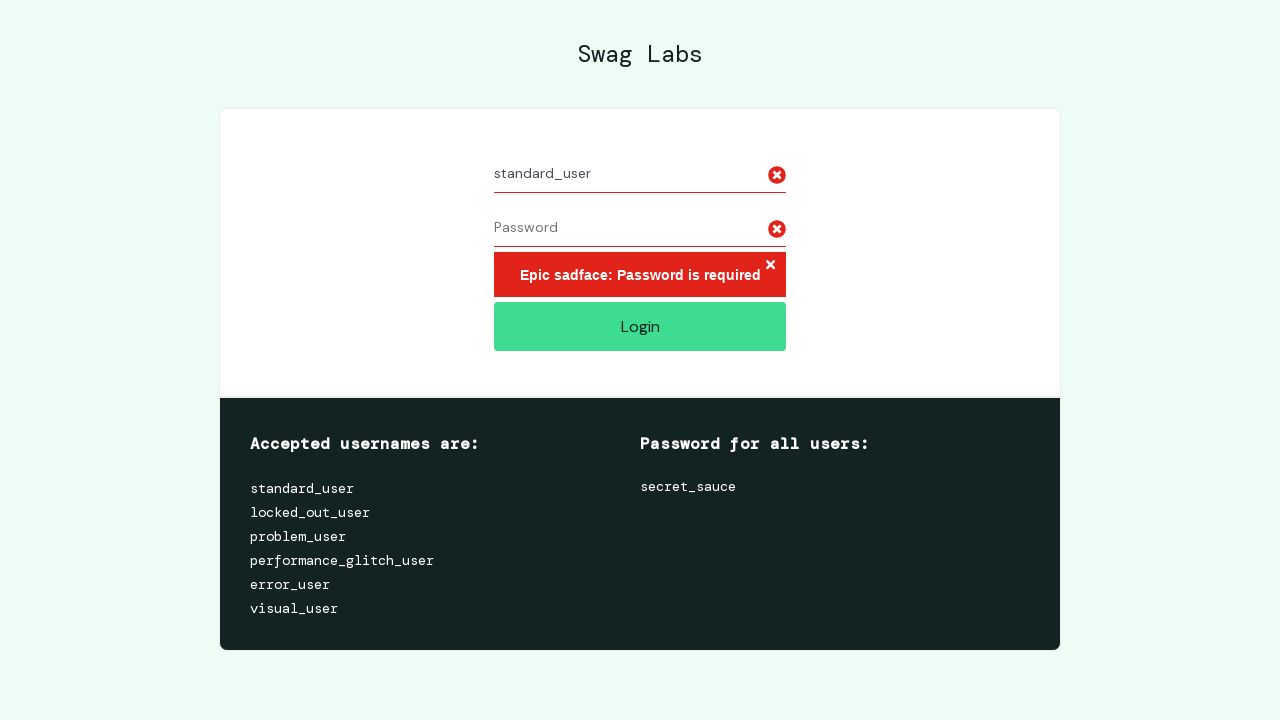

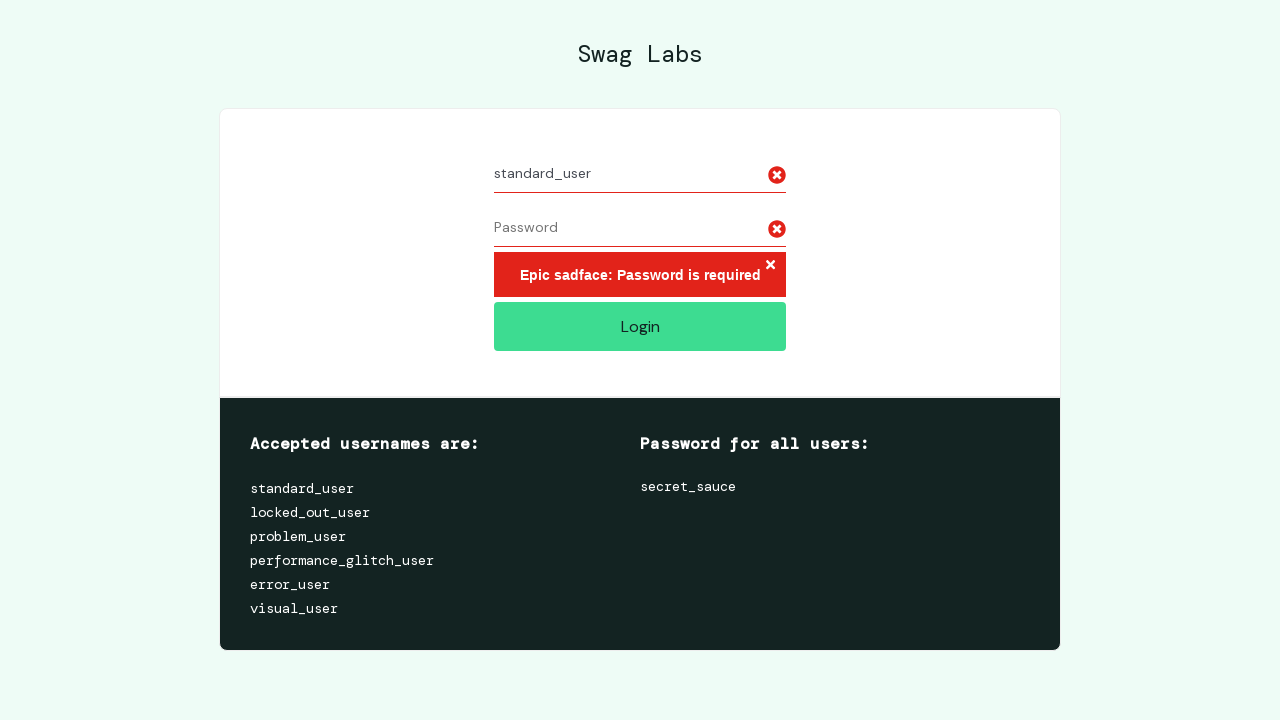